Tests different types of JavaScript alerts (simple alert, confirmation dialog, and prompt) by triggering them and interacting with accept/dismiss actions

Starting URL: http://demo.automationtesting.in/Alerts.html

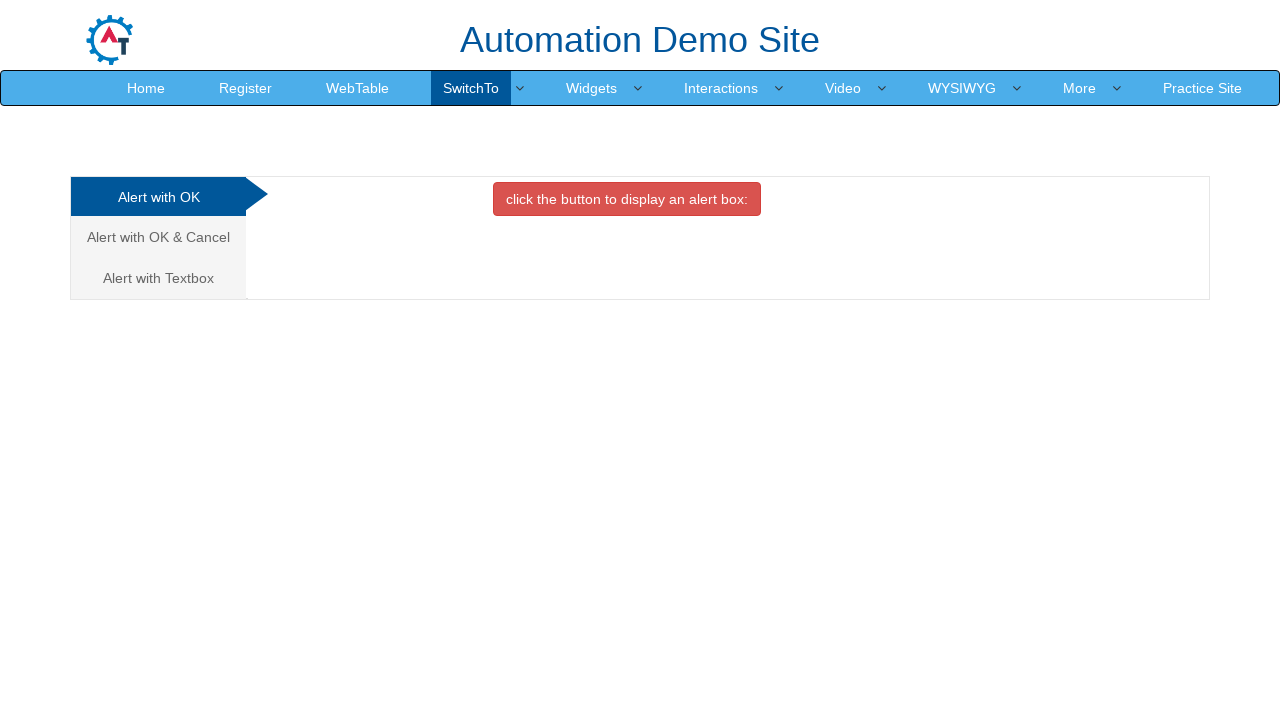

Clicked on 'Alert with OK' tab at (158, 197) on xpath=//a[@href='#OKTab']
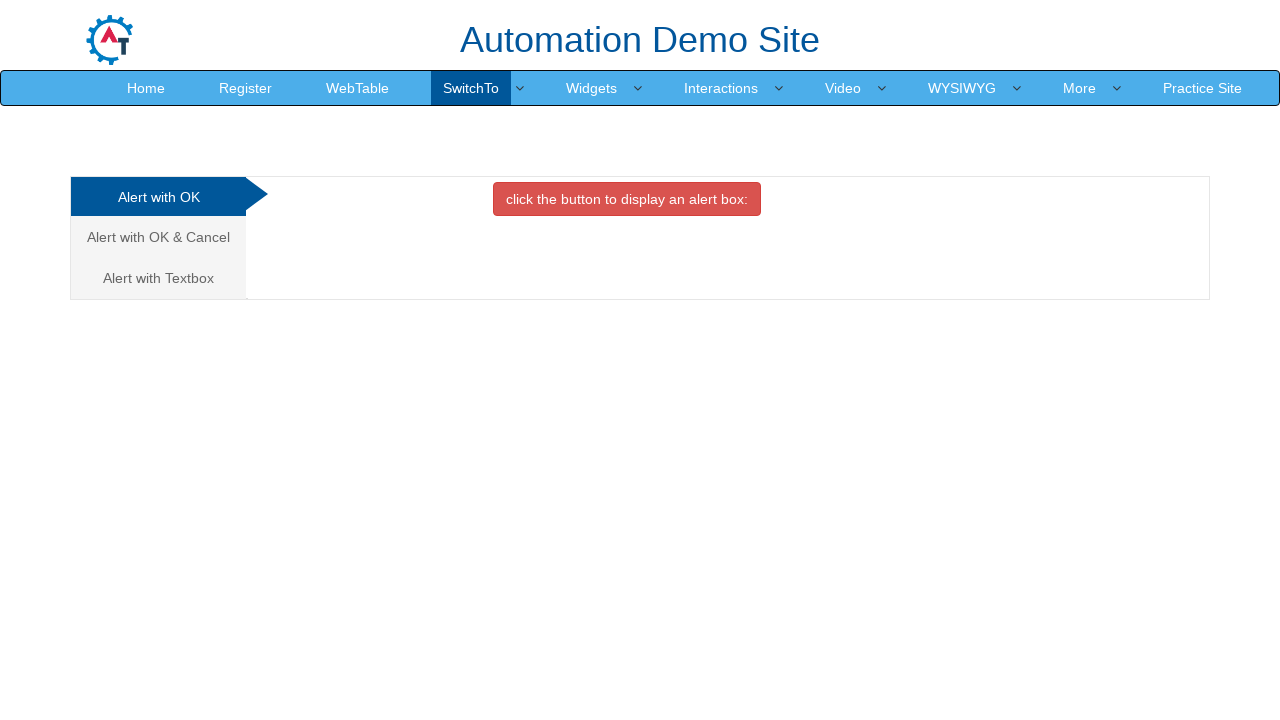

Clicked button to trigger simple alert at (627, 199) on xpath=//button[@onclick='alertbox()']
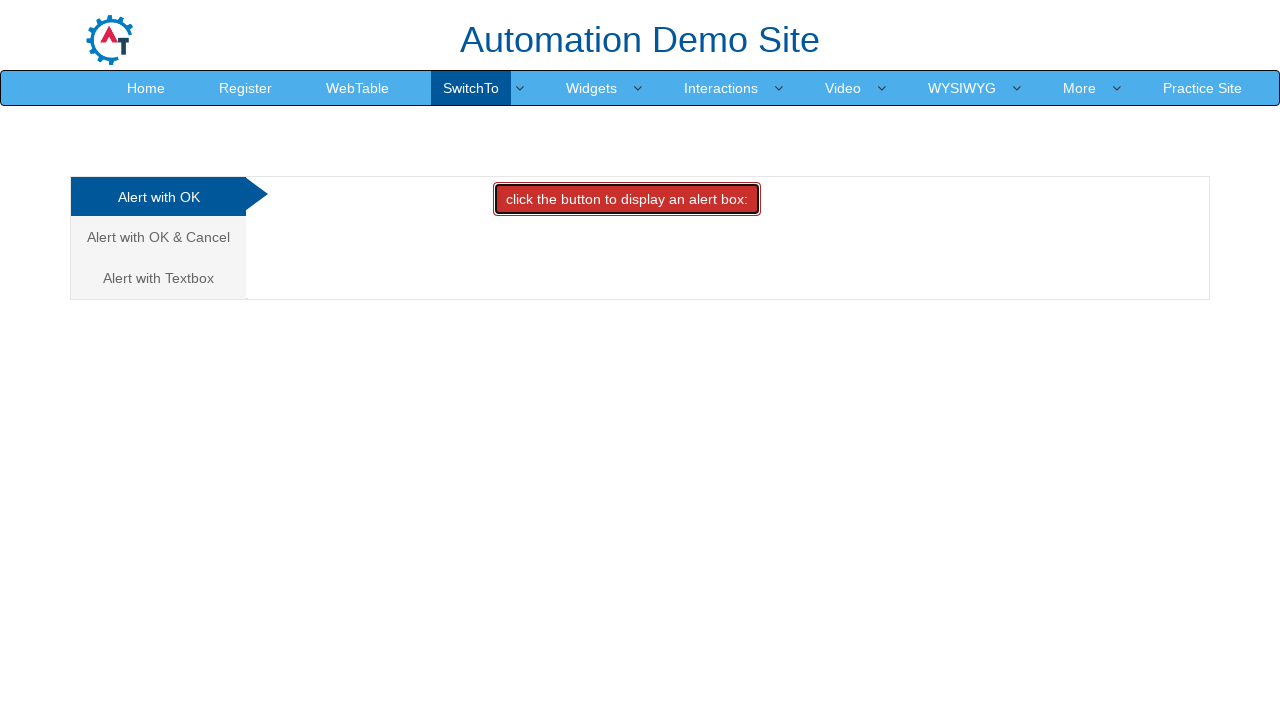

Accepted the simple alert dialog
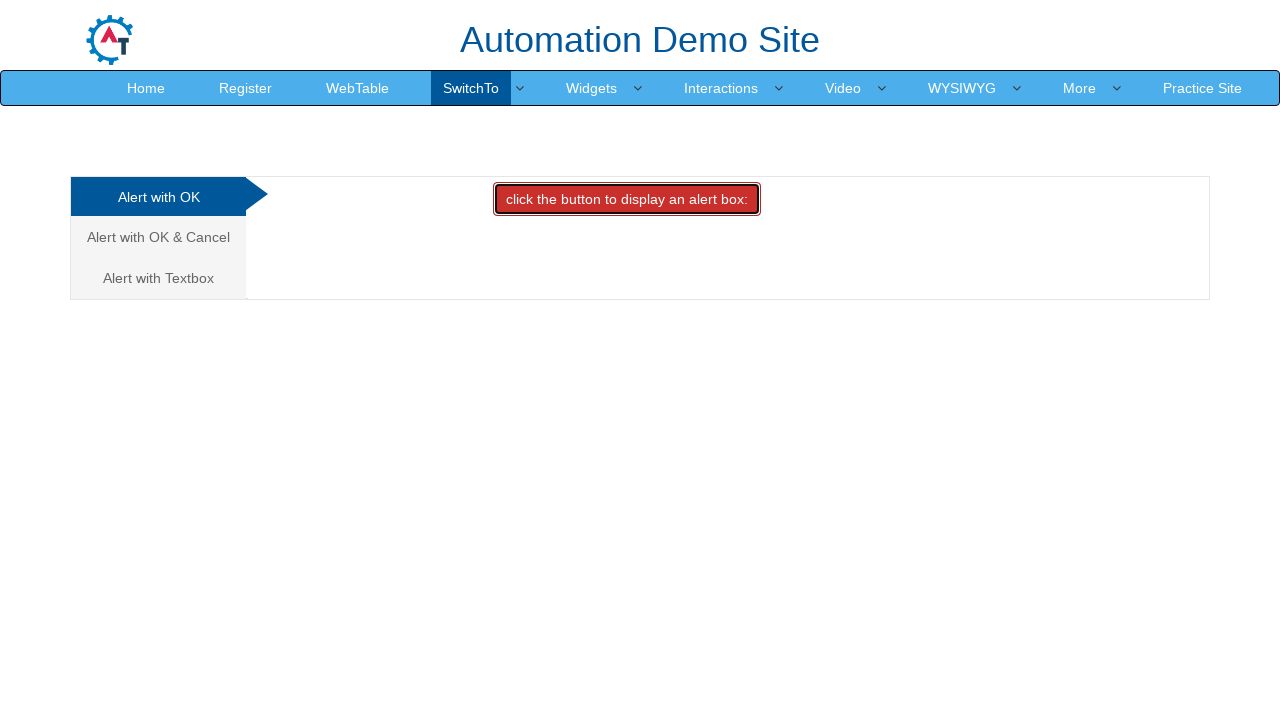

Clicked on 'Alert with OK & Cancel' tab at (158, 237) on xpath=//a[text()='Alert with OK & Cancel ']
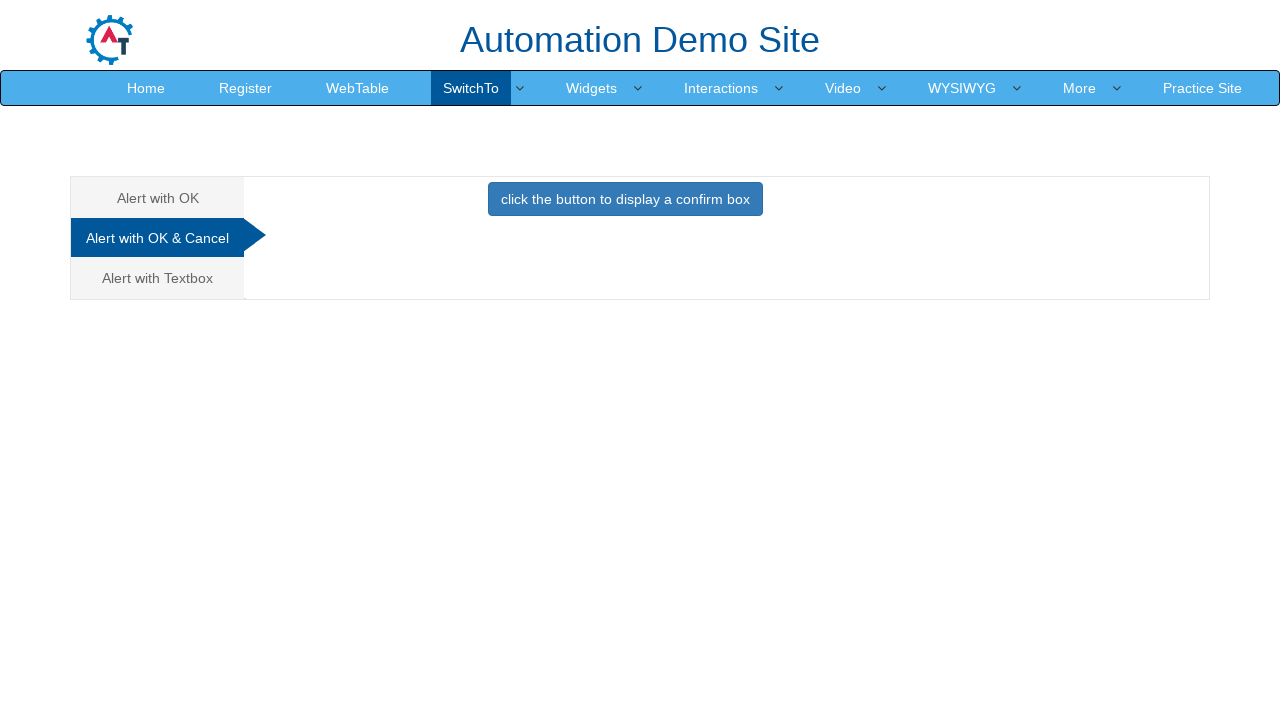

Clicked button to trigger confirmation alert at (625, 199) on xpath=//button[@onclick = 'confirmbox()']
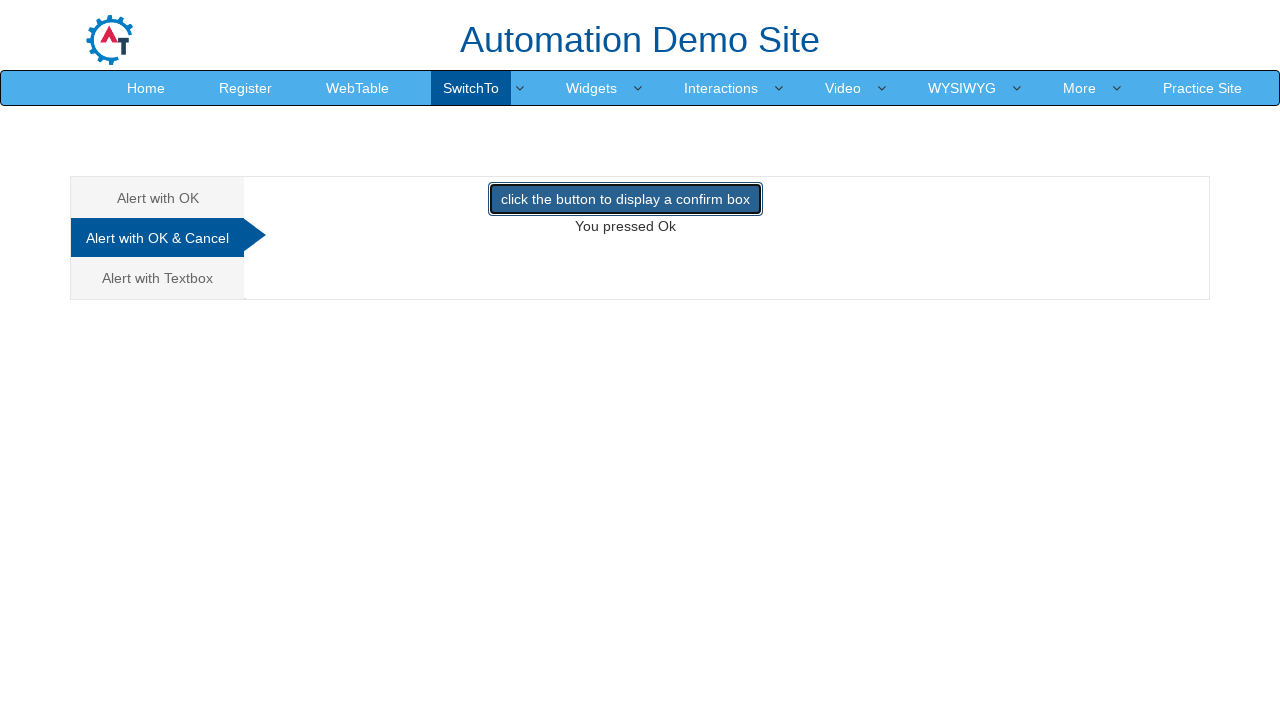

Dismissed the confirmation alert dialog
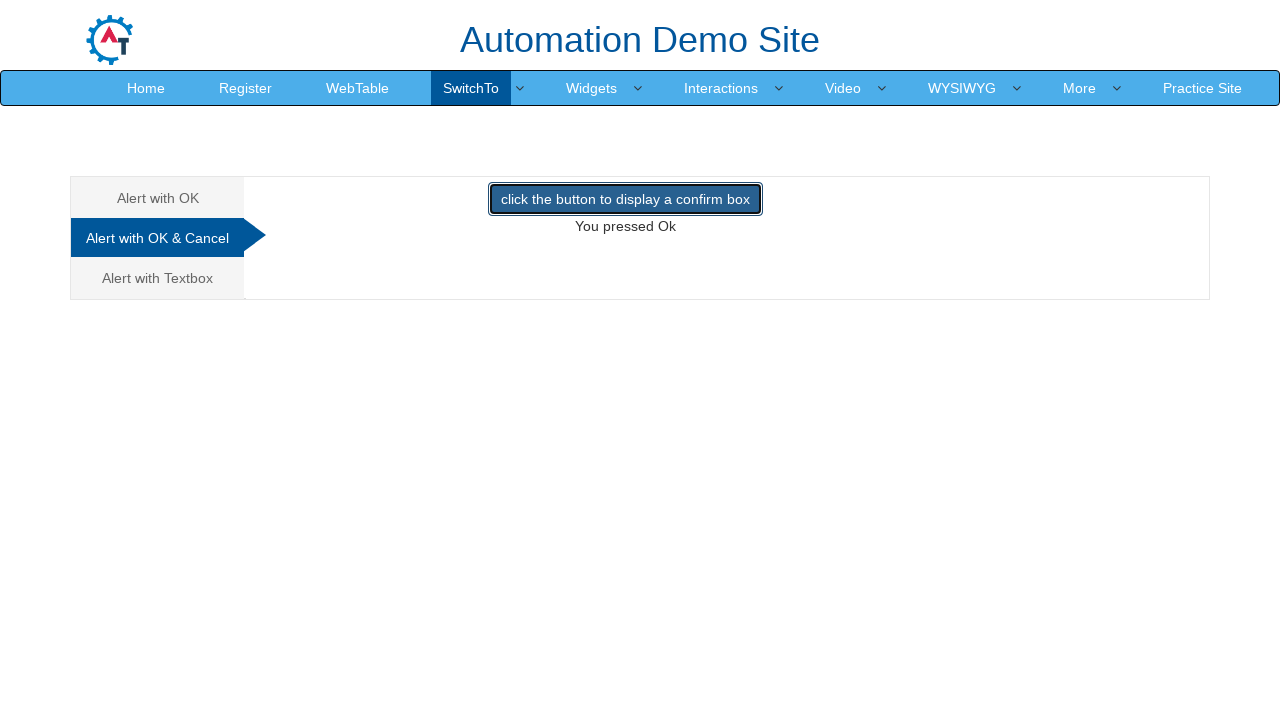

Clicked on 'Alert with Textbox' tab at (158, 278) on xpath=//a[@href = '#Textbox']
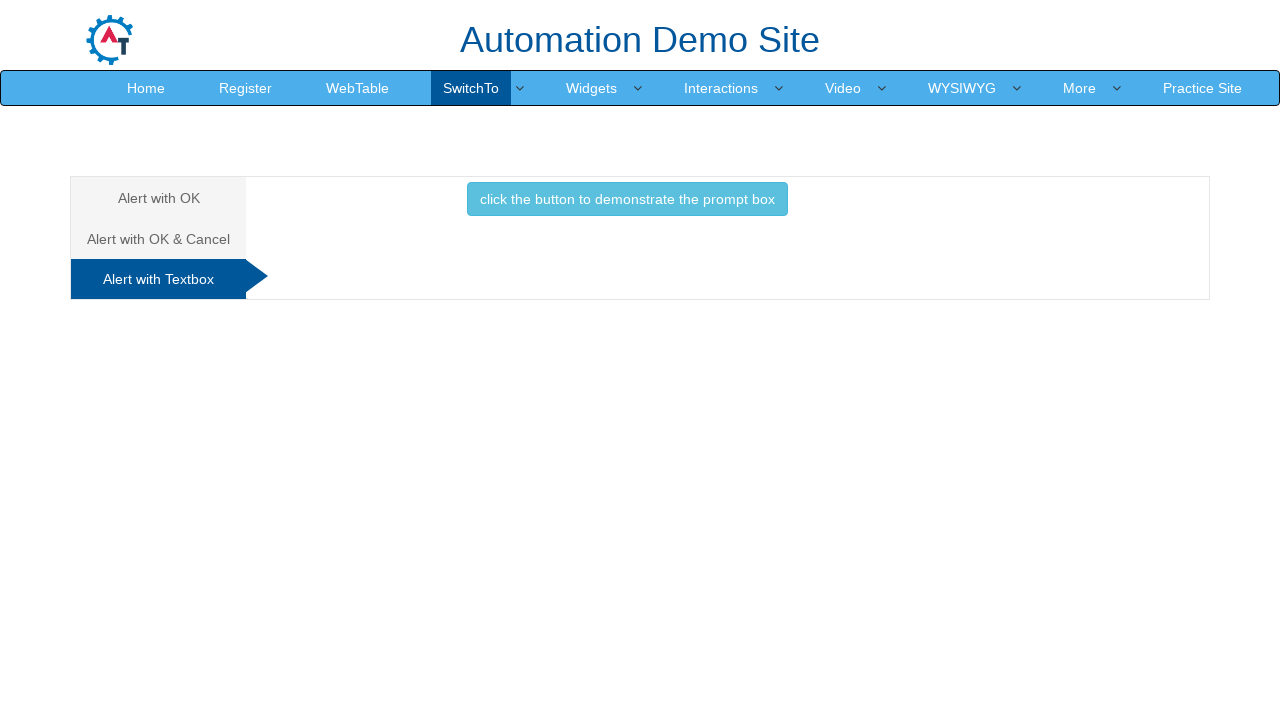

Clicked button to trigger prompt alert at (627, 199) on xpath=//button[@onclick = 'promptbox()']
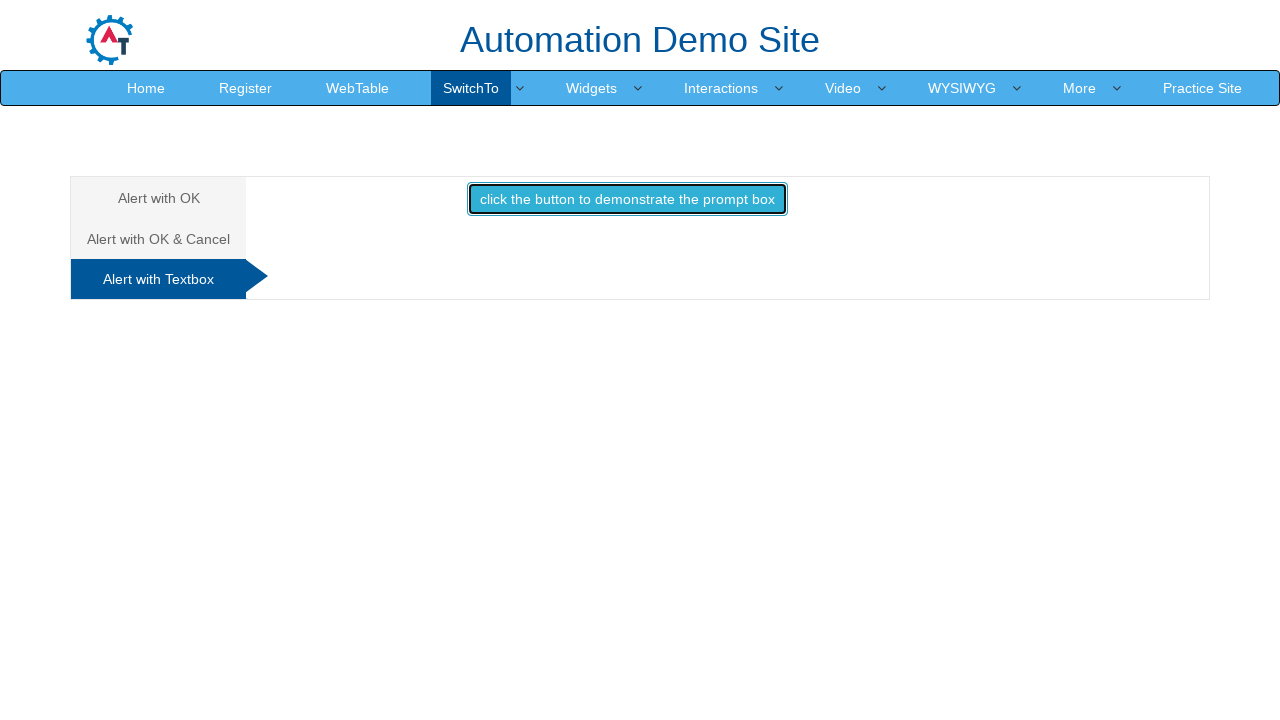

Accepted the prompt alert dialog
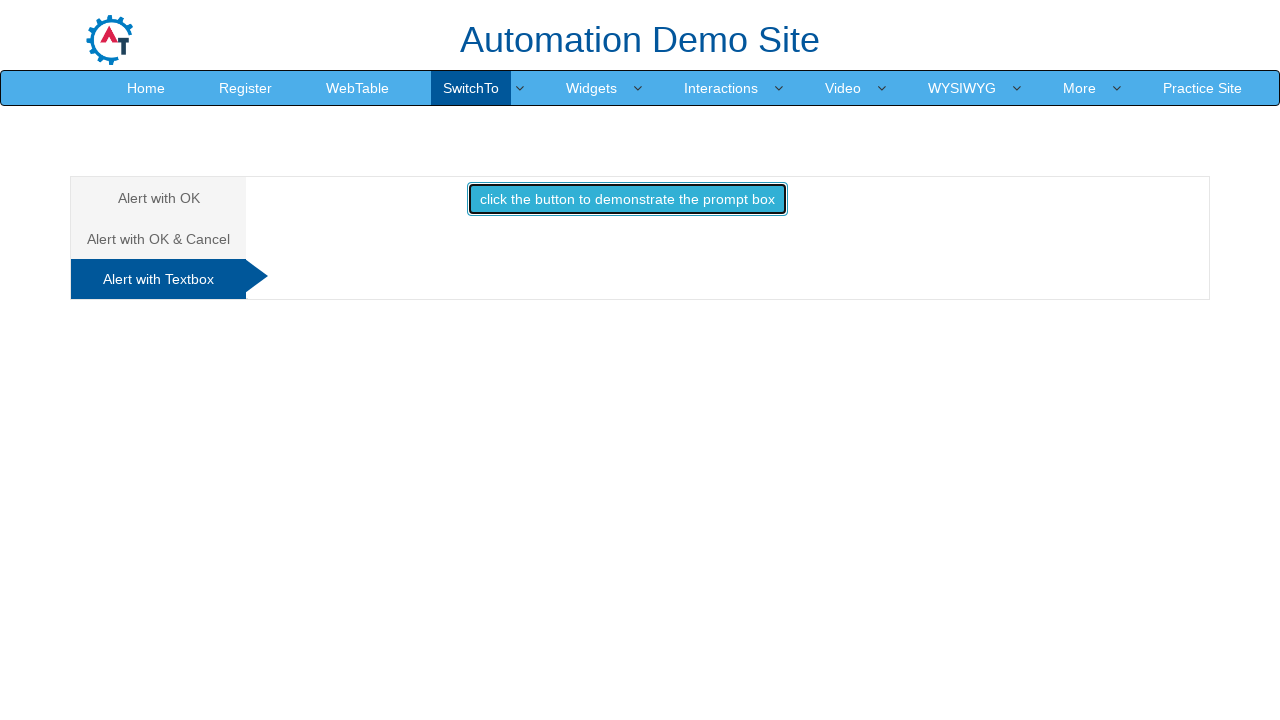

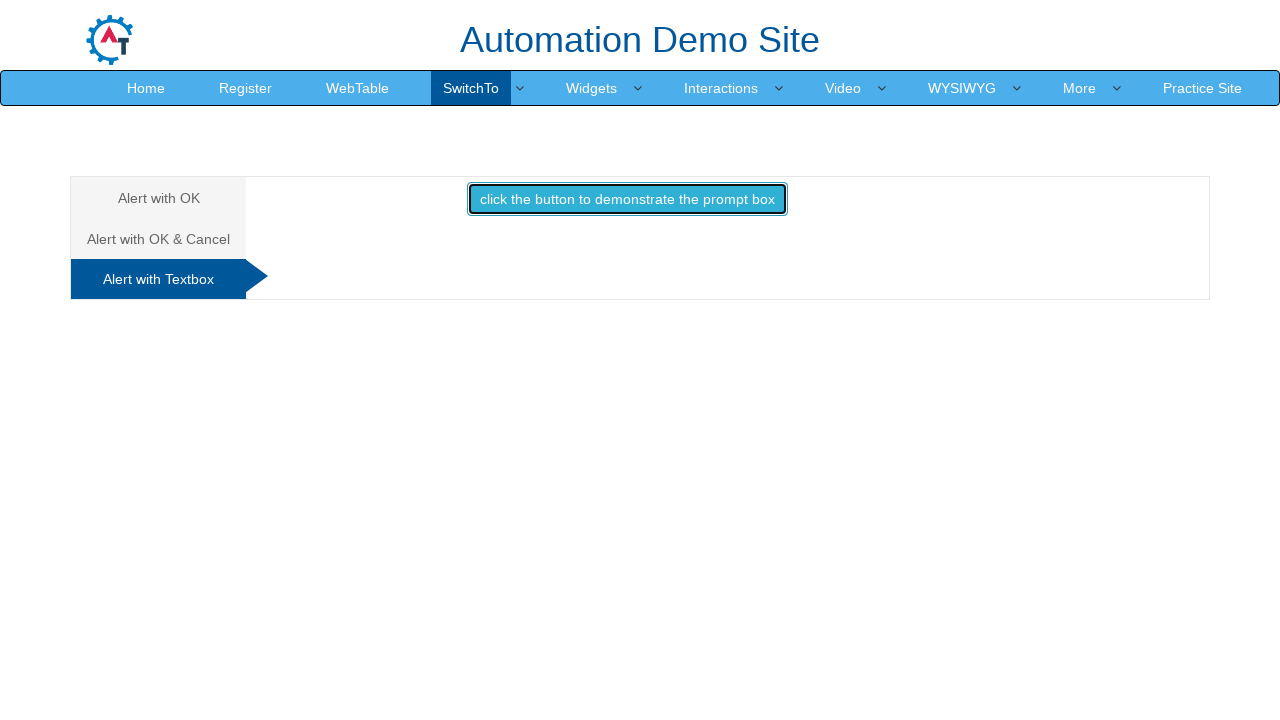